Fills out a Google Form by entering an email address in the first input field and submitting by pressing Enter

Starting URL: https://docs.google.com/forms/d/e/1FAIpQLScXNbdAs0HF9d5DHFXo1qTjK9wMSrG1nBCb1lzFw0tkJUGvOw/viewform

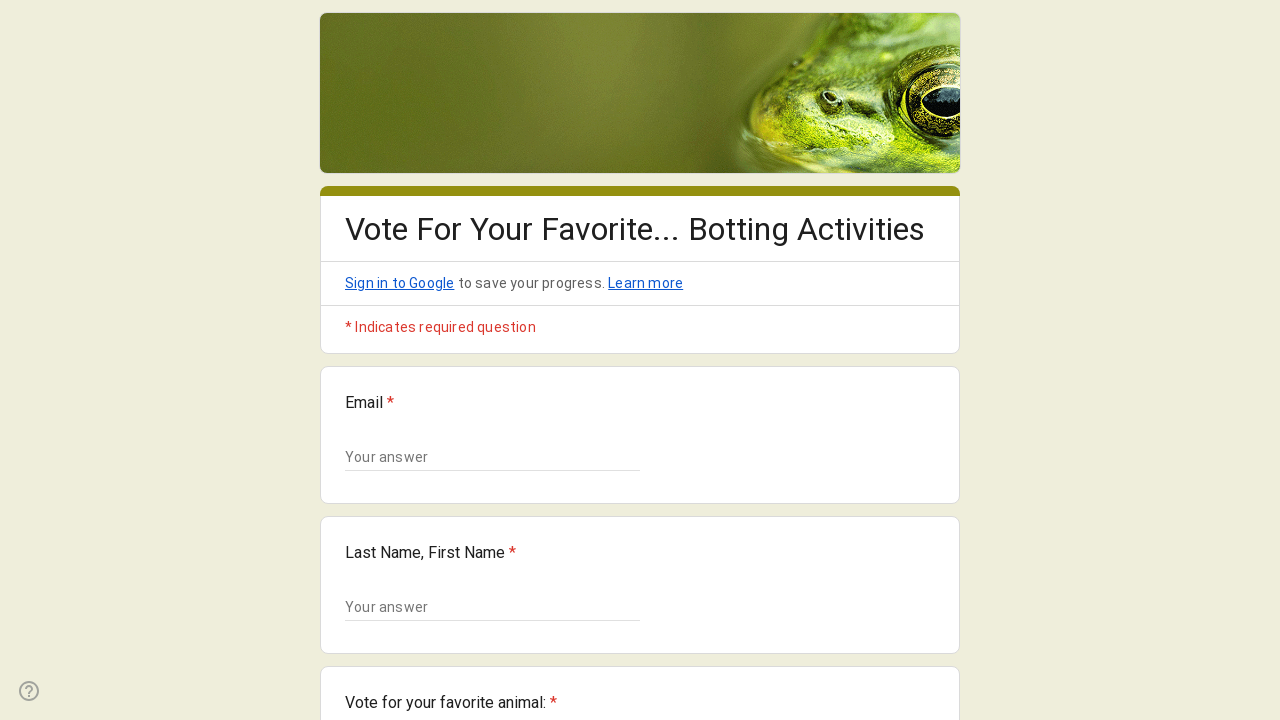

Waited for email or text input field to load on Google Form
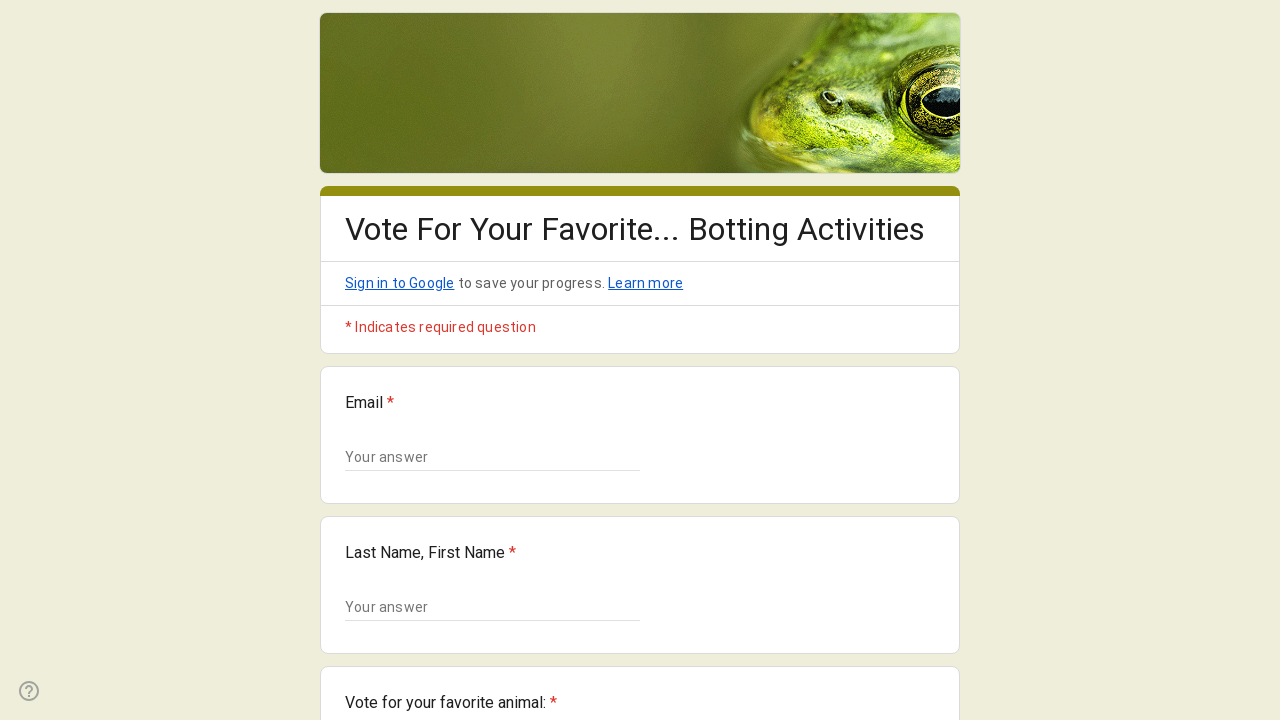

Located the email input field
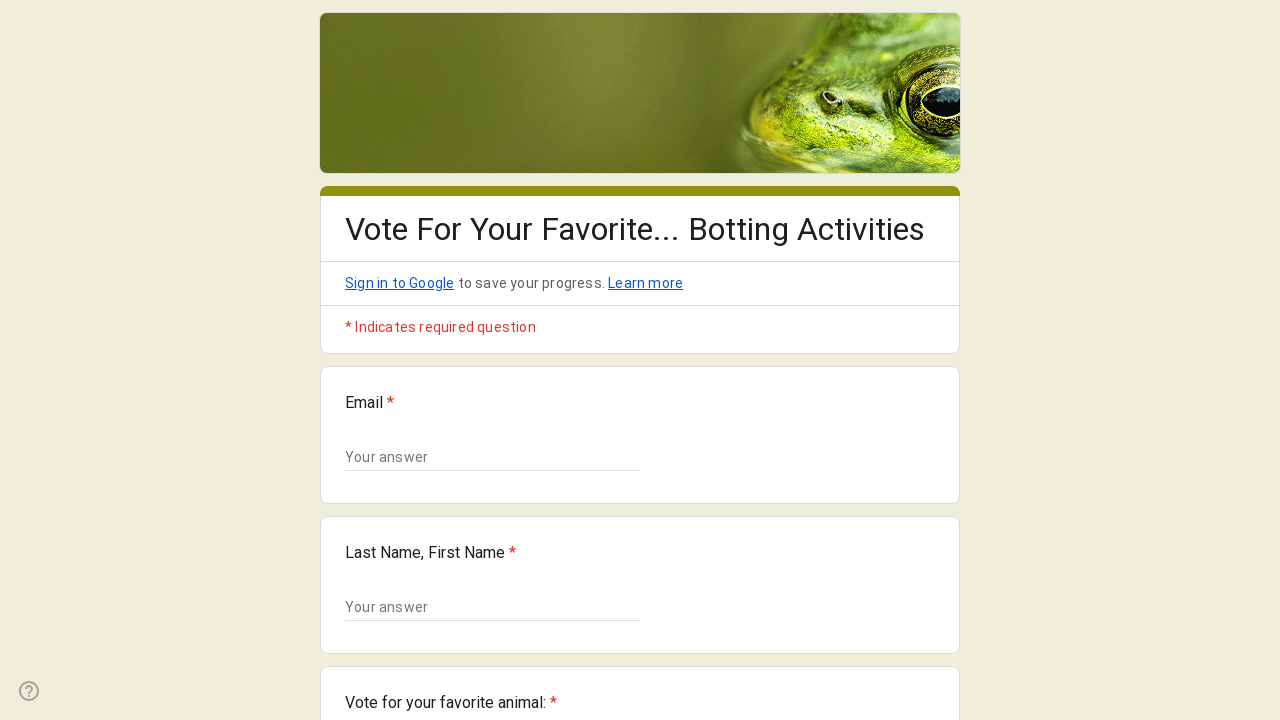

Email input not found, fell back to text input field
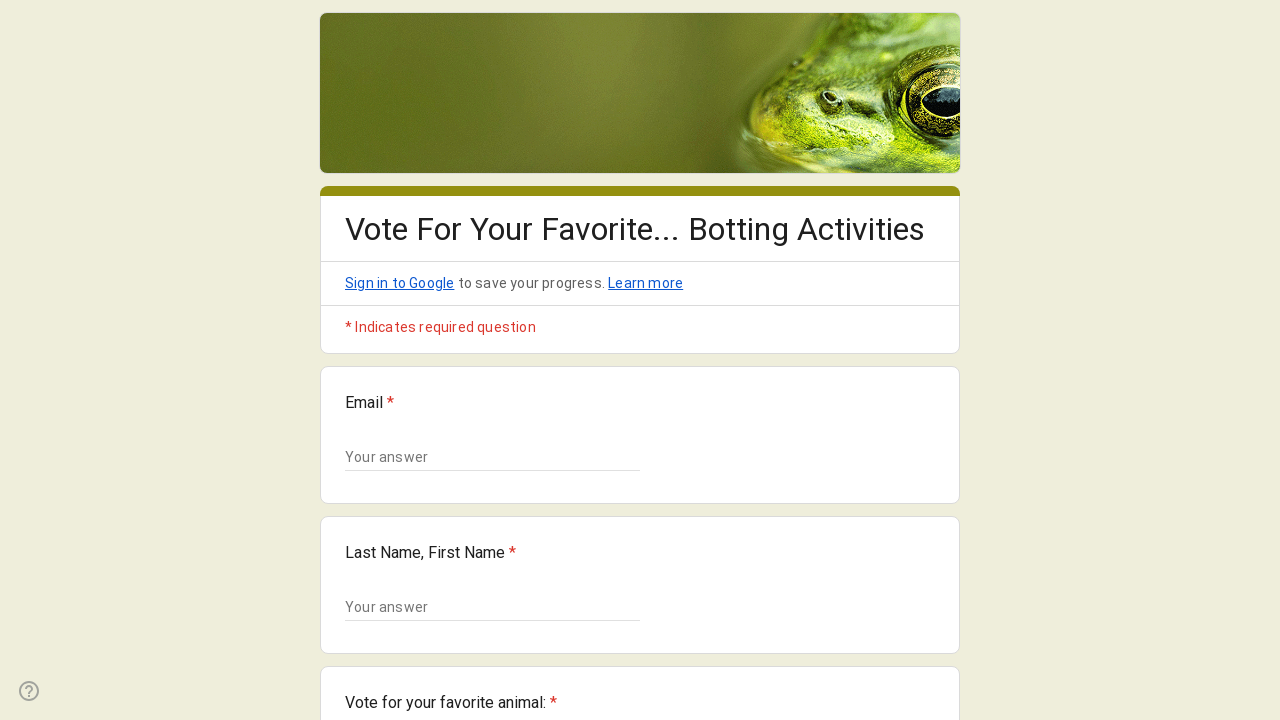

Filled email input field with 'jennifer_wilson87@example.com' on div[data-params] input >> nth=0
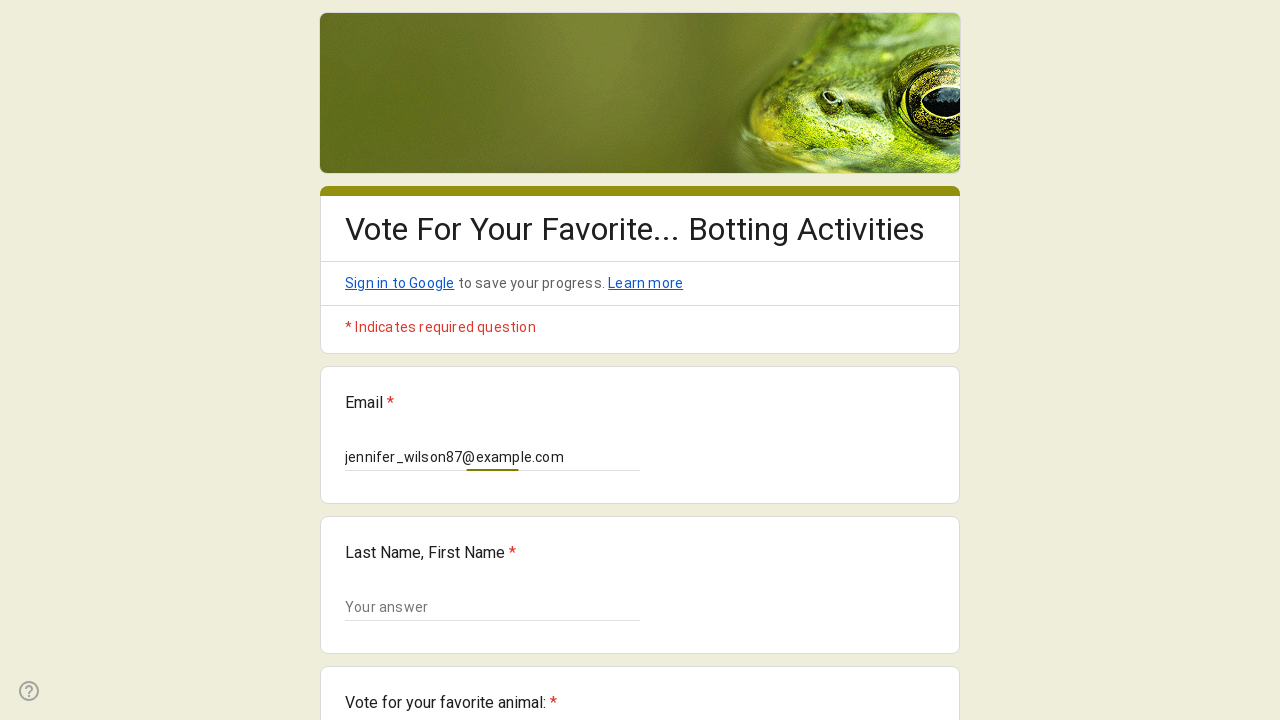

Pressed Enter to submit the form on div[data-params] input >> nth=0
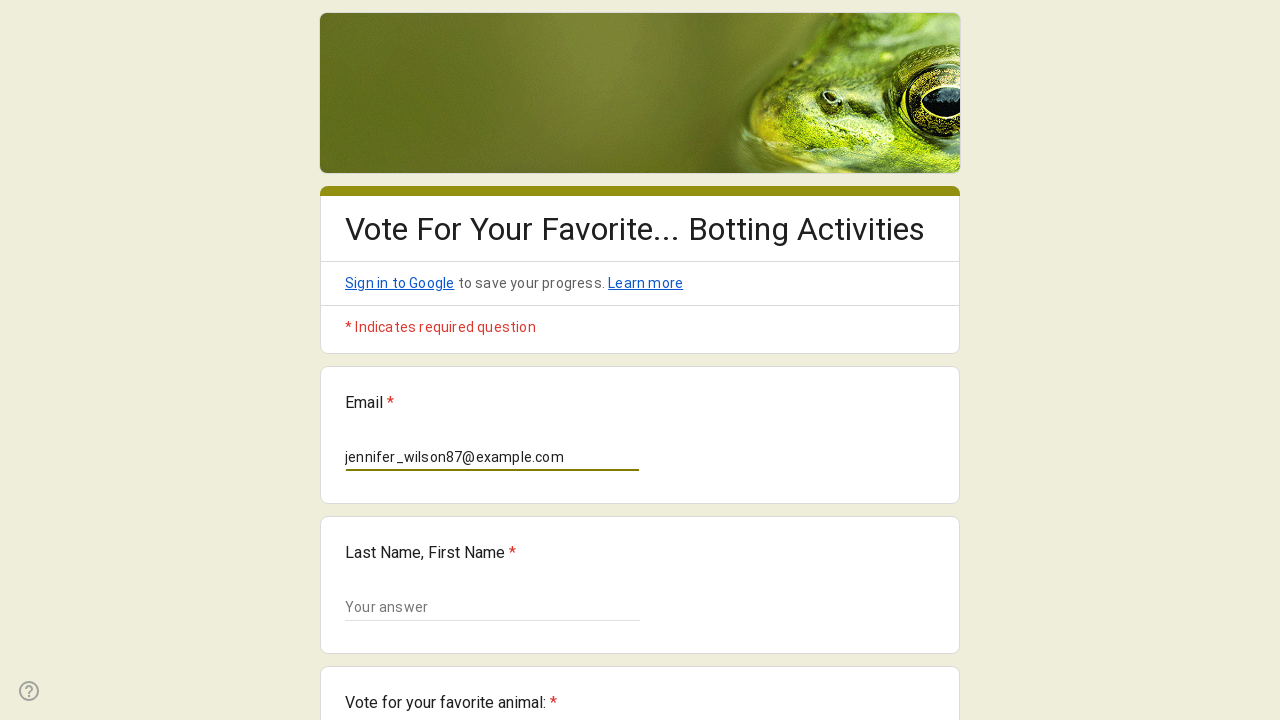

Waited for form to process submission
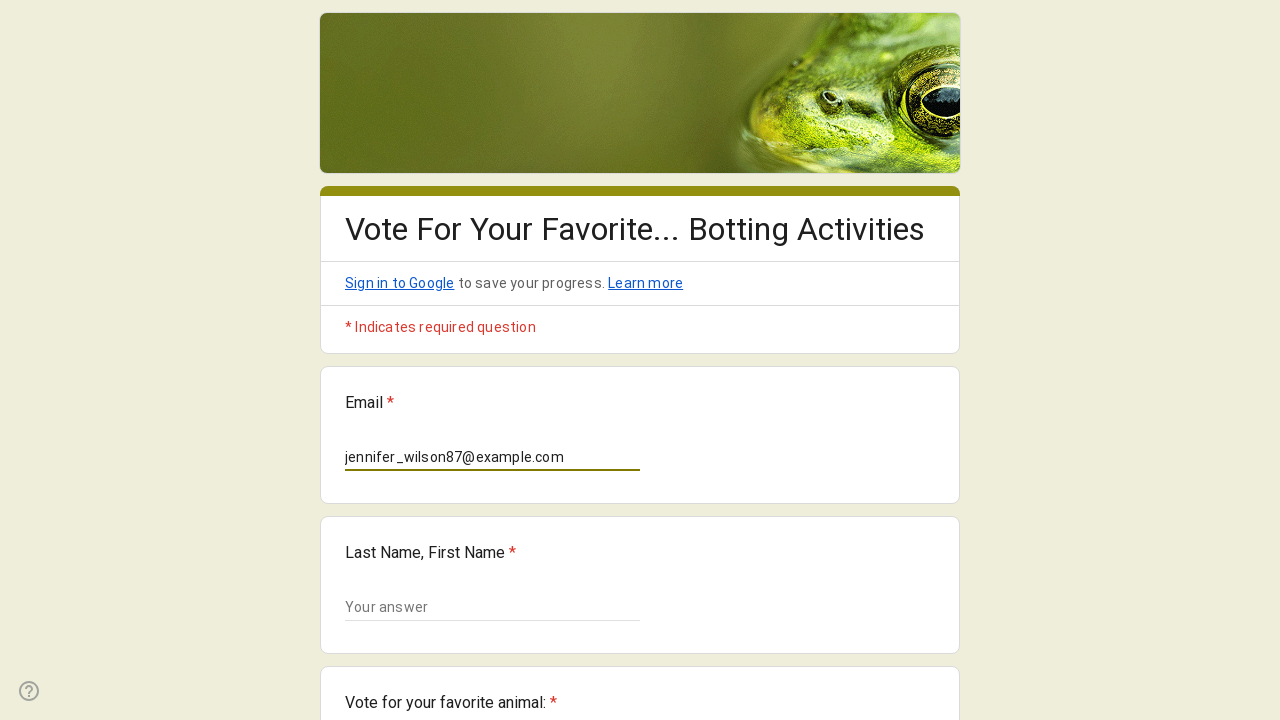

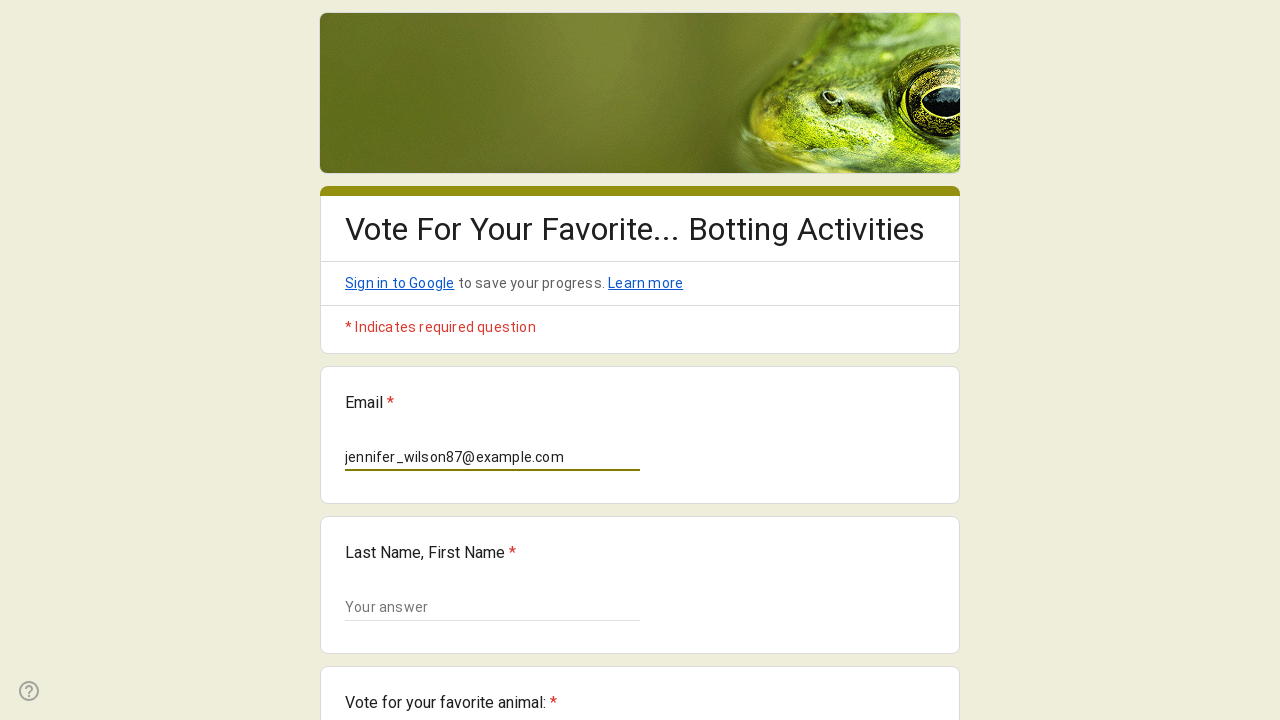